Tests drag and drop functionality by dragging an element from source to target location on a jQuery UI demo page

Starting URL: http://jqueryui.com/resources/demos/droppable/default.html

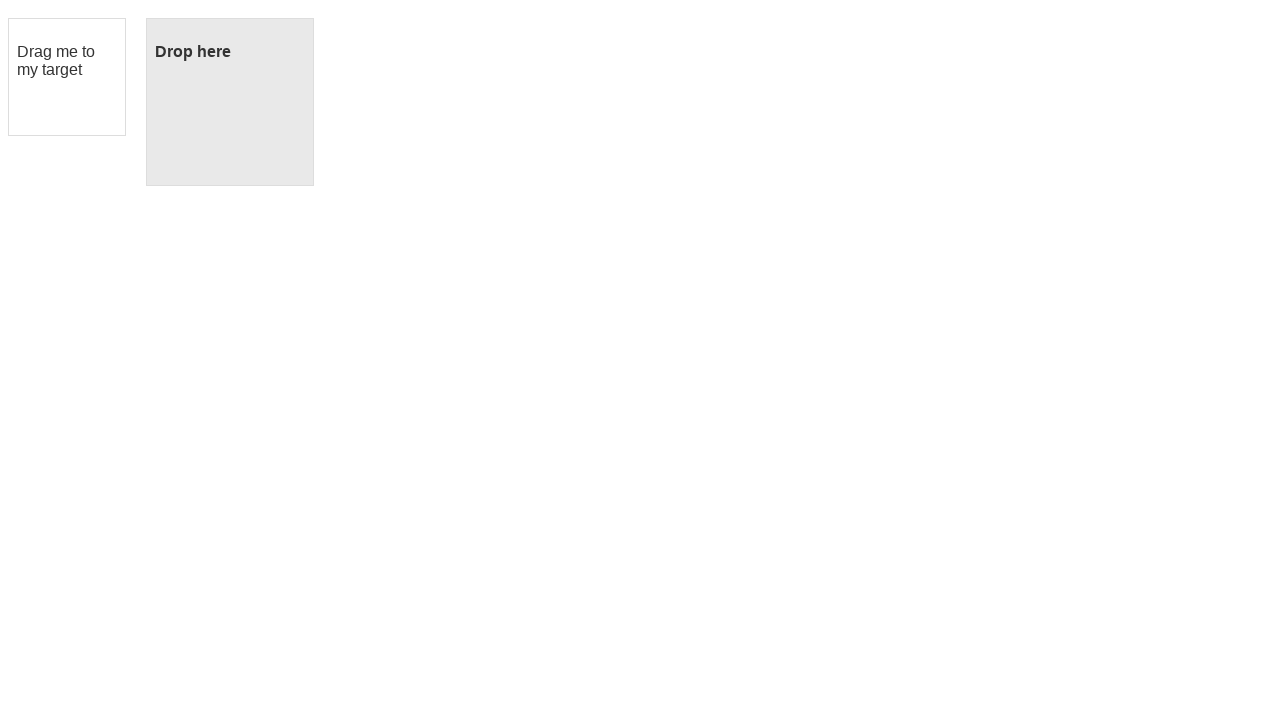

Located the draggable element with id 'draggable'
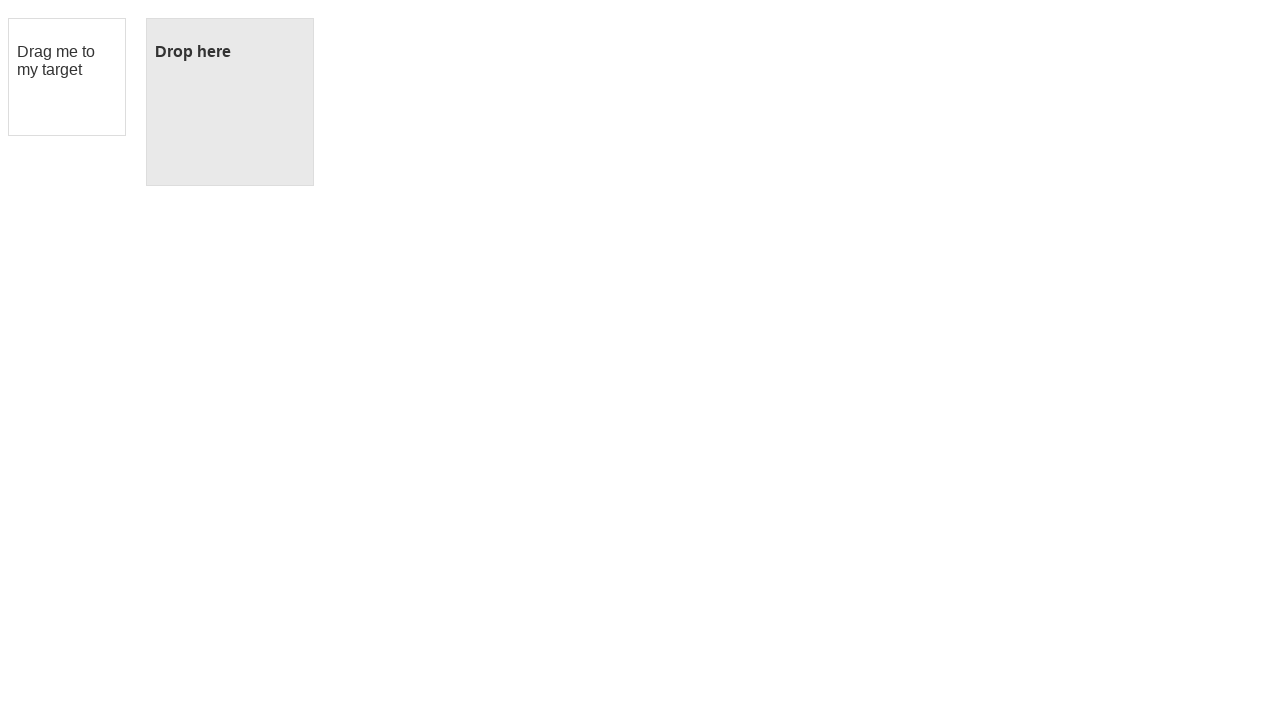

Located the droppable target element with id 'droppable'
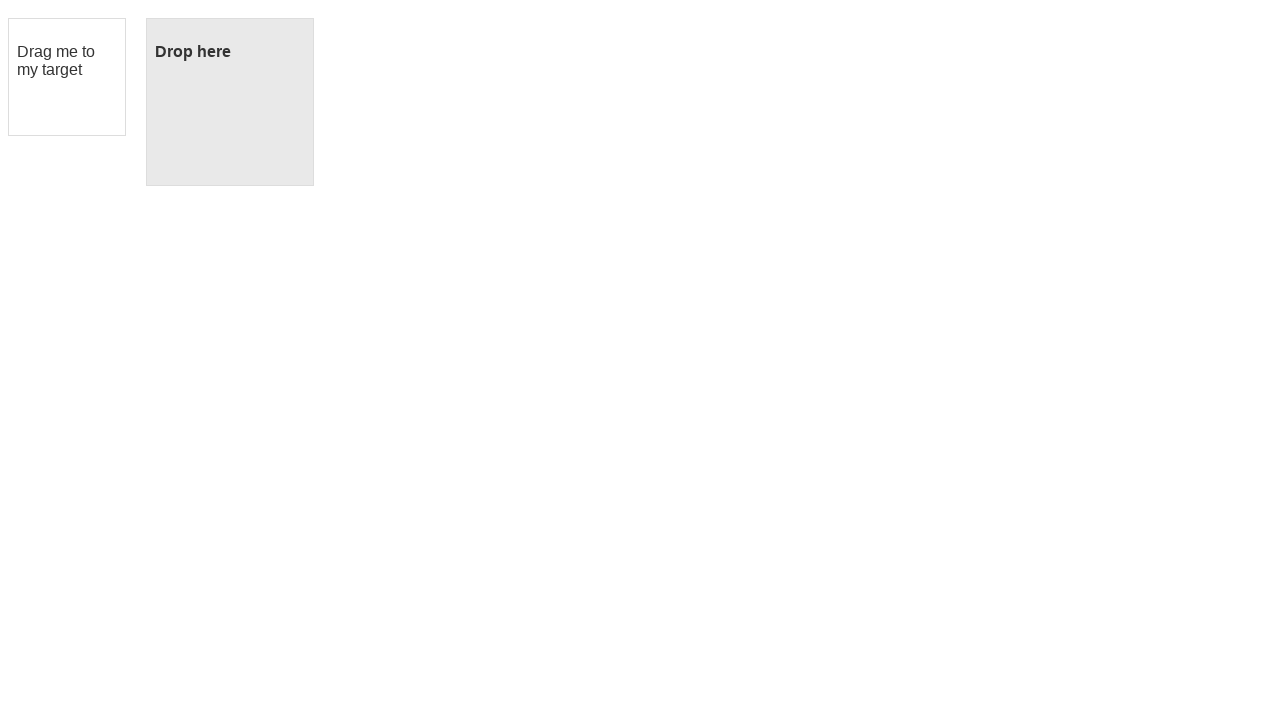

Dragged the draggable element to the droppable target location at (230, 102)
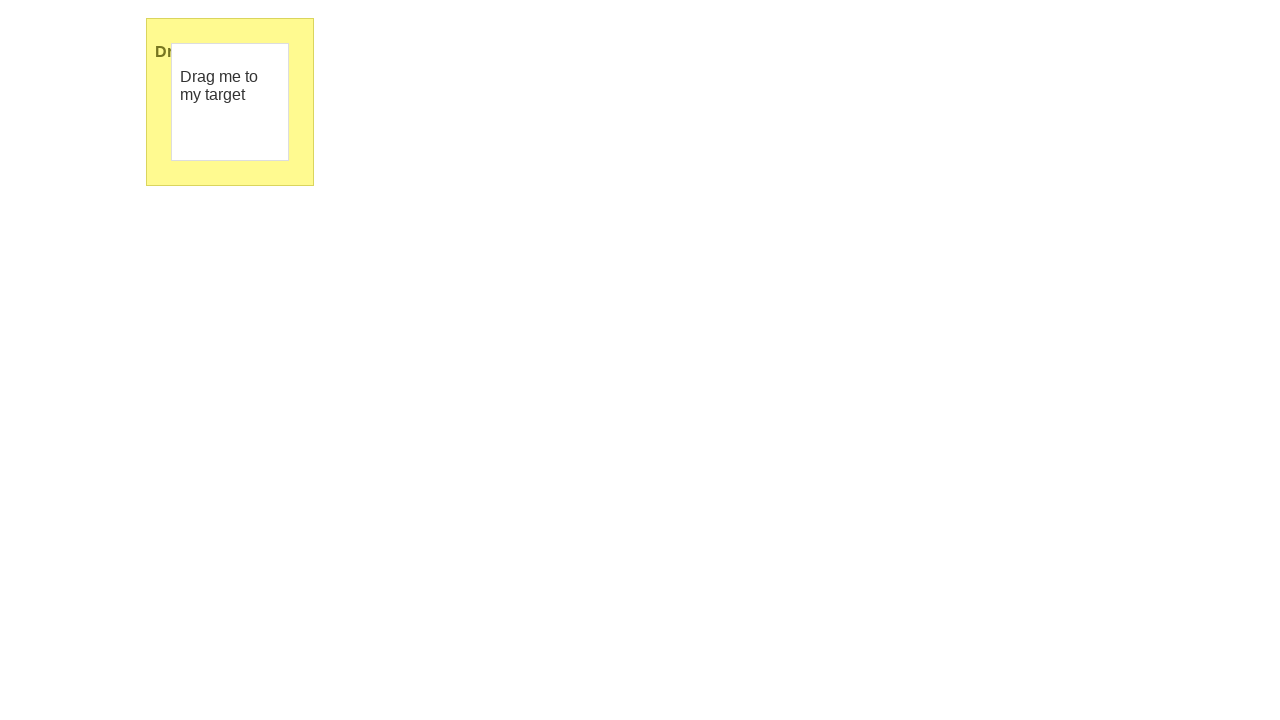

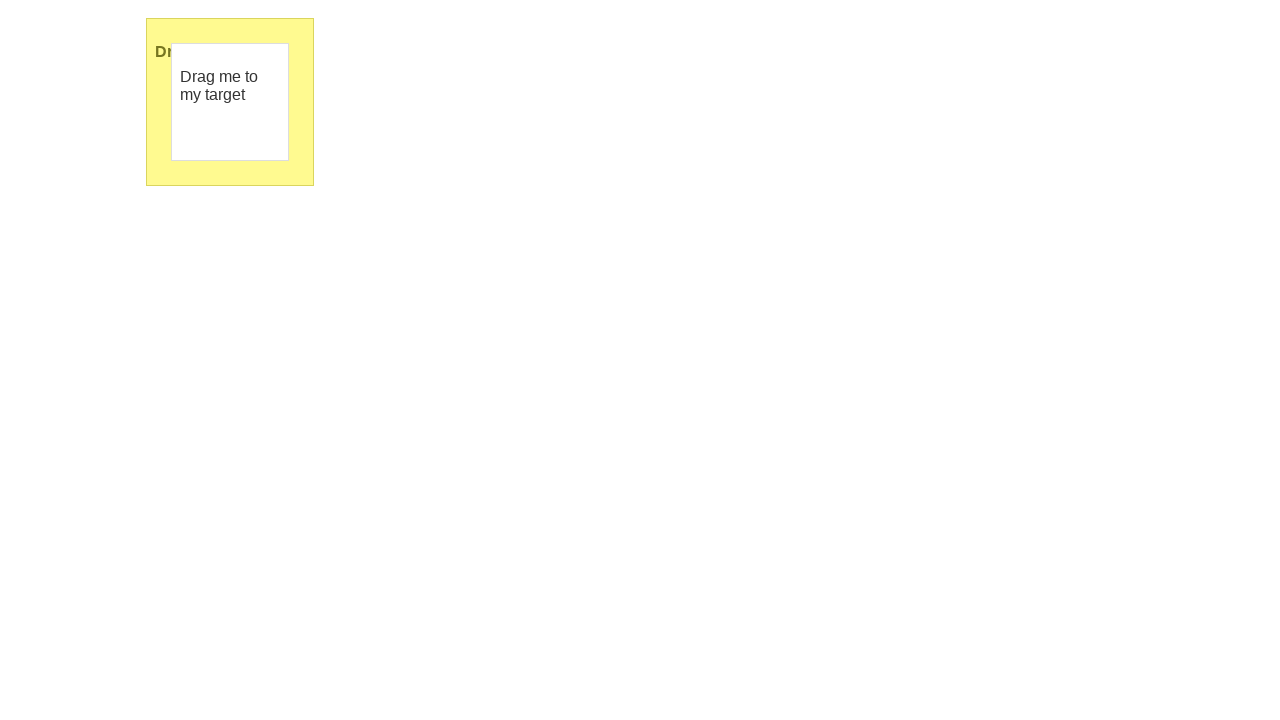